Tests browser window handling by clicking a button that opens a new window, switching to the new window, and clicking on a Downloads link.

Starting URL: https://demo.automationtesting.in/Windows.html

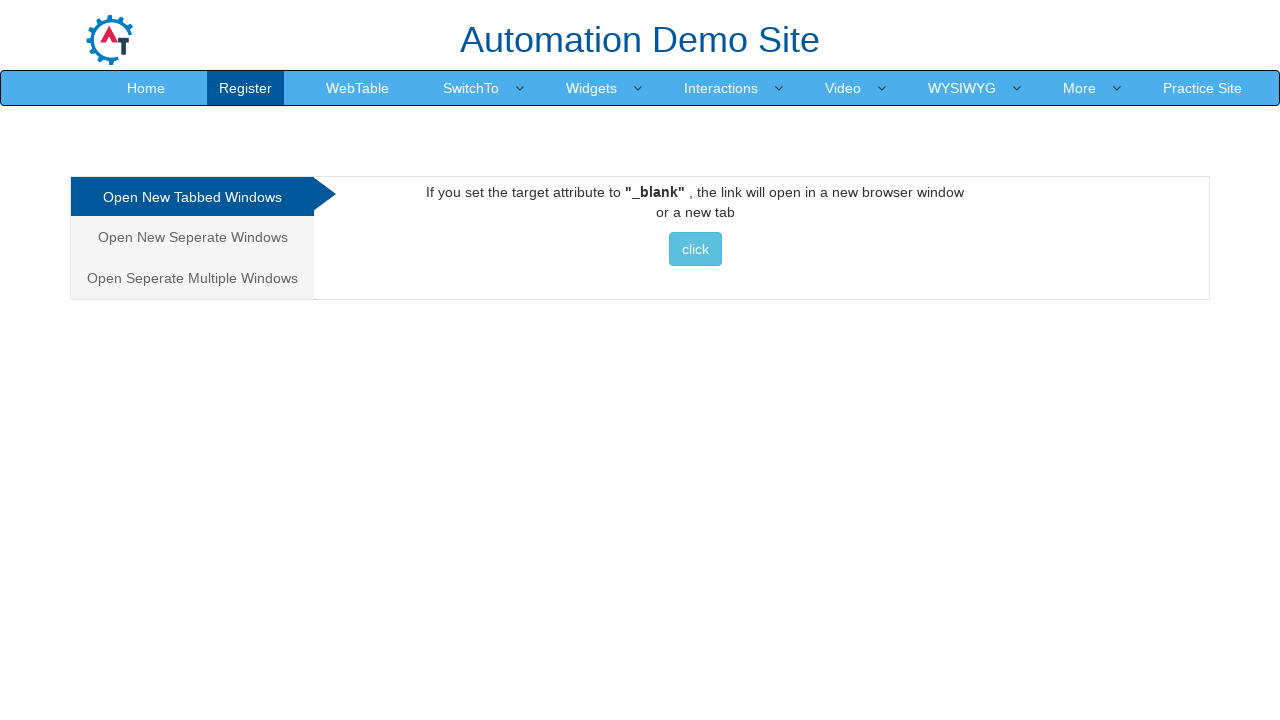

Clicked button to open a new window at (695, 249) on (//button[@class='btn btn-info'])[1]
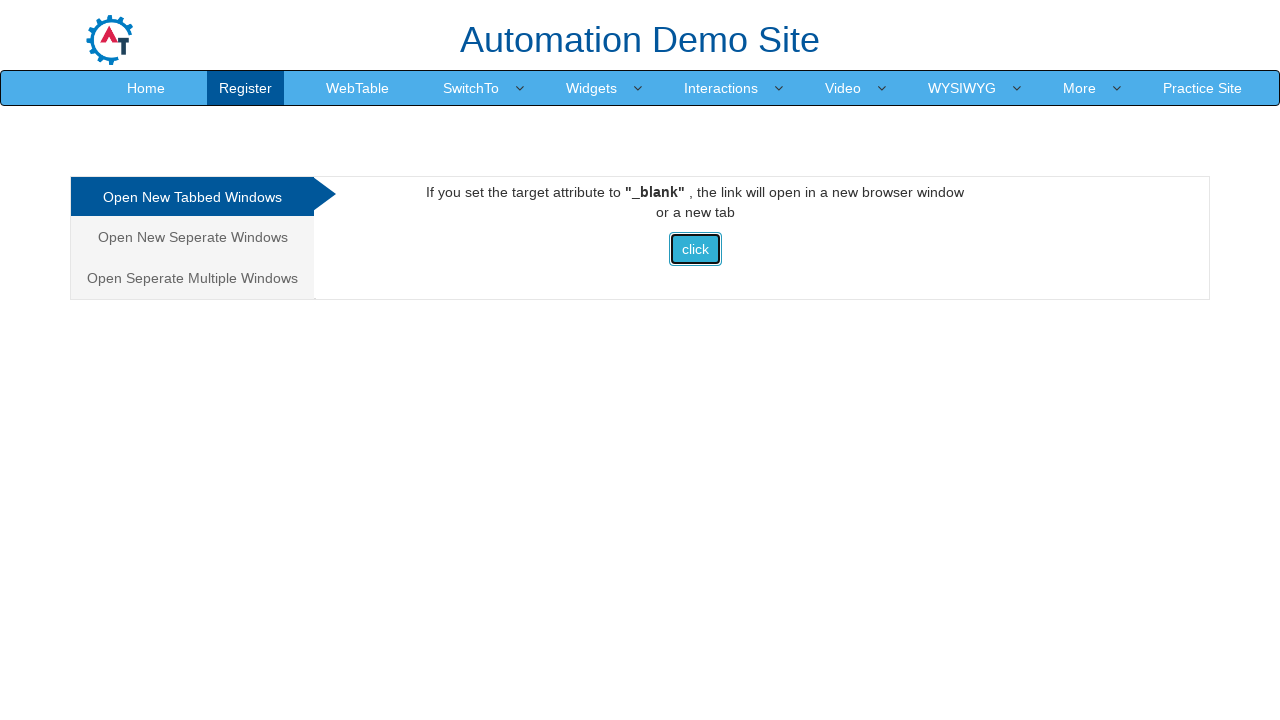

New window opened and captured at (695, 249) on (//button[@class='btn btn-info'])[1]
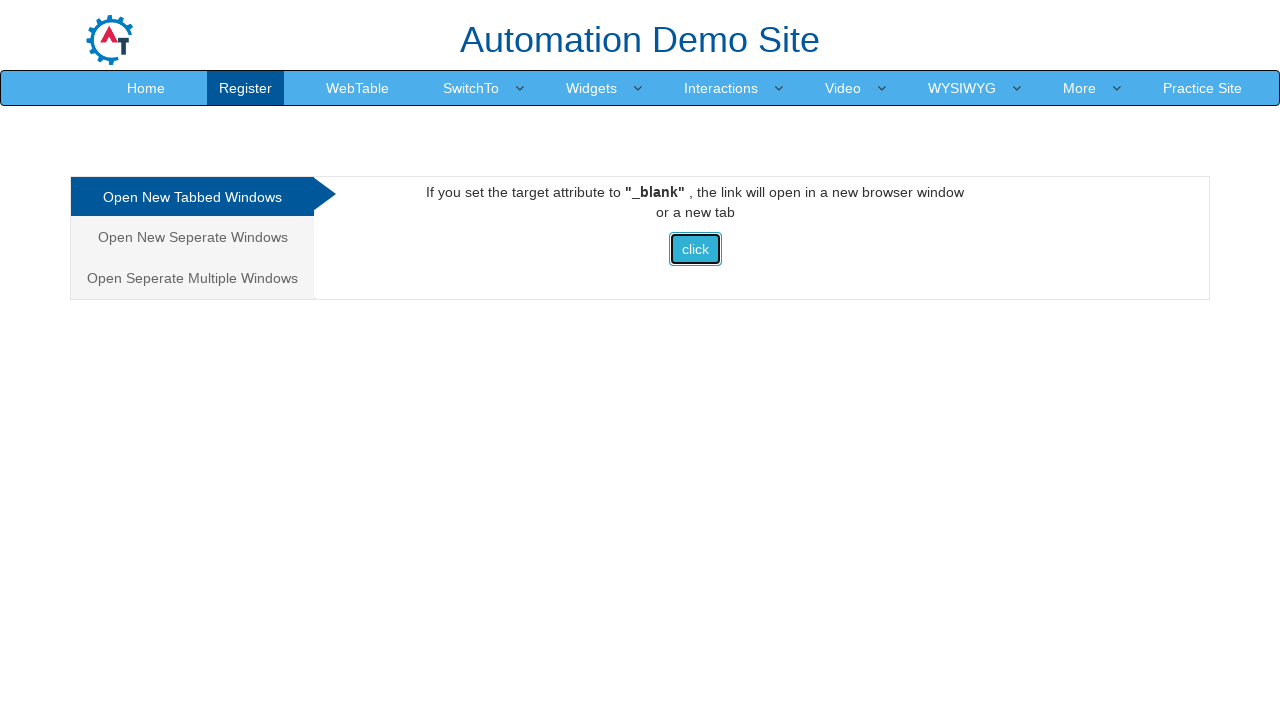

Switched to new window context
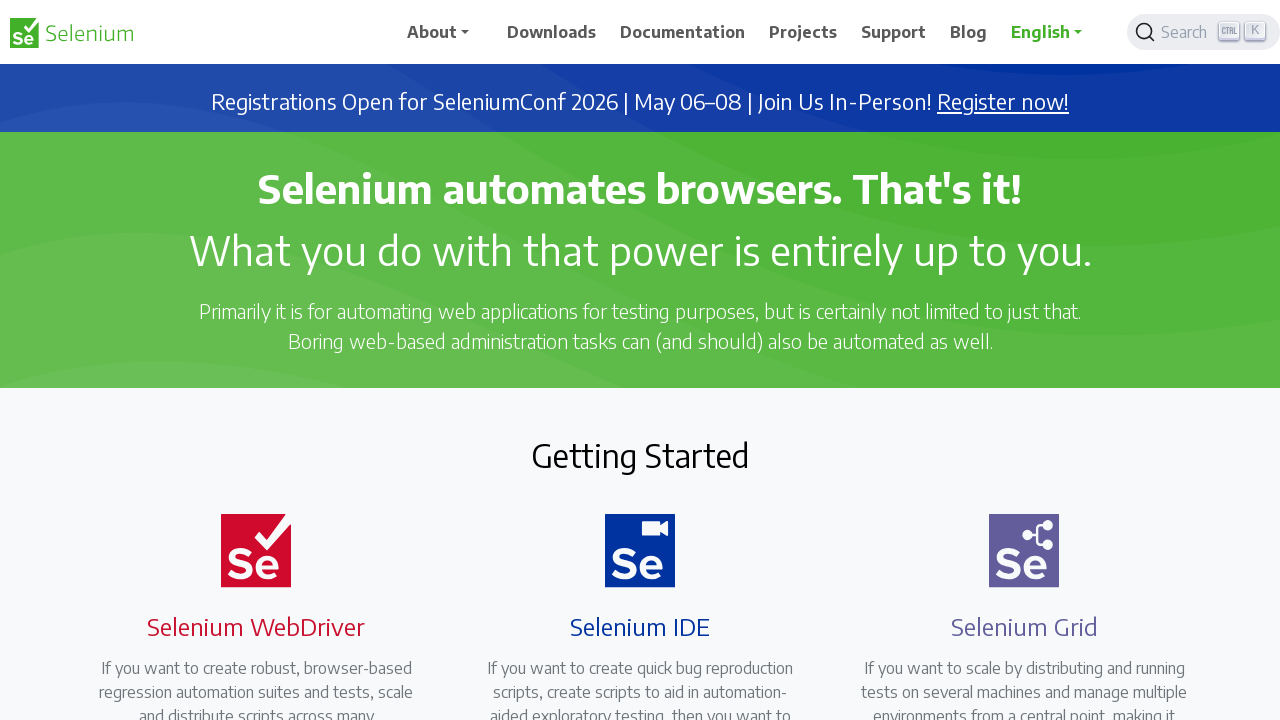

New window page fully loaded
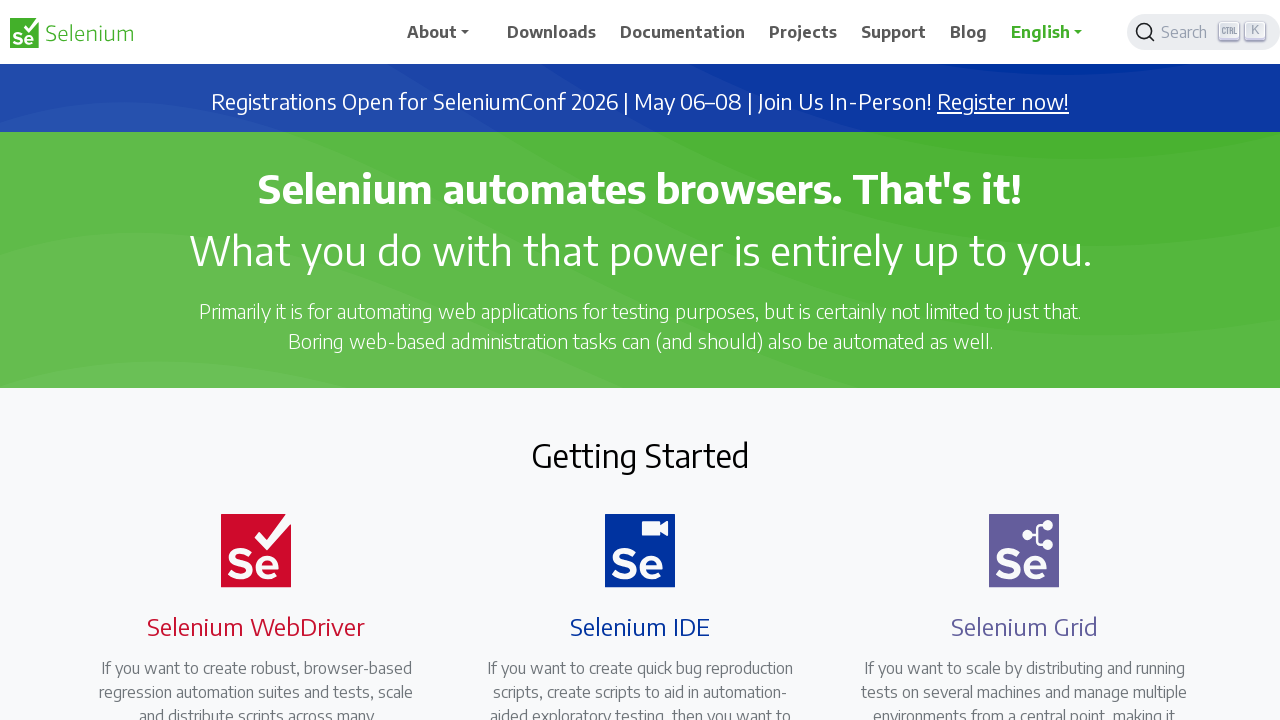

Clicked Downloads link in the new window at (552, 32) on xpath=//span[text()='Downloads']
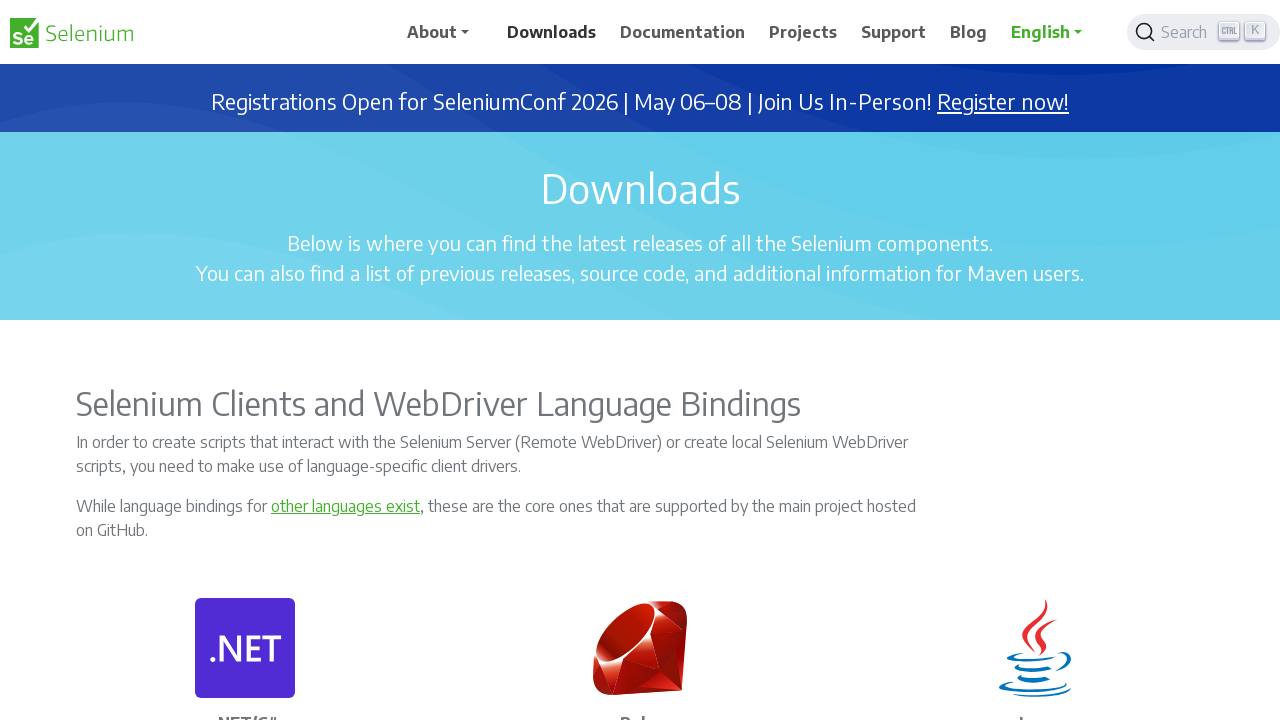

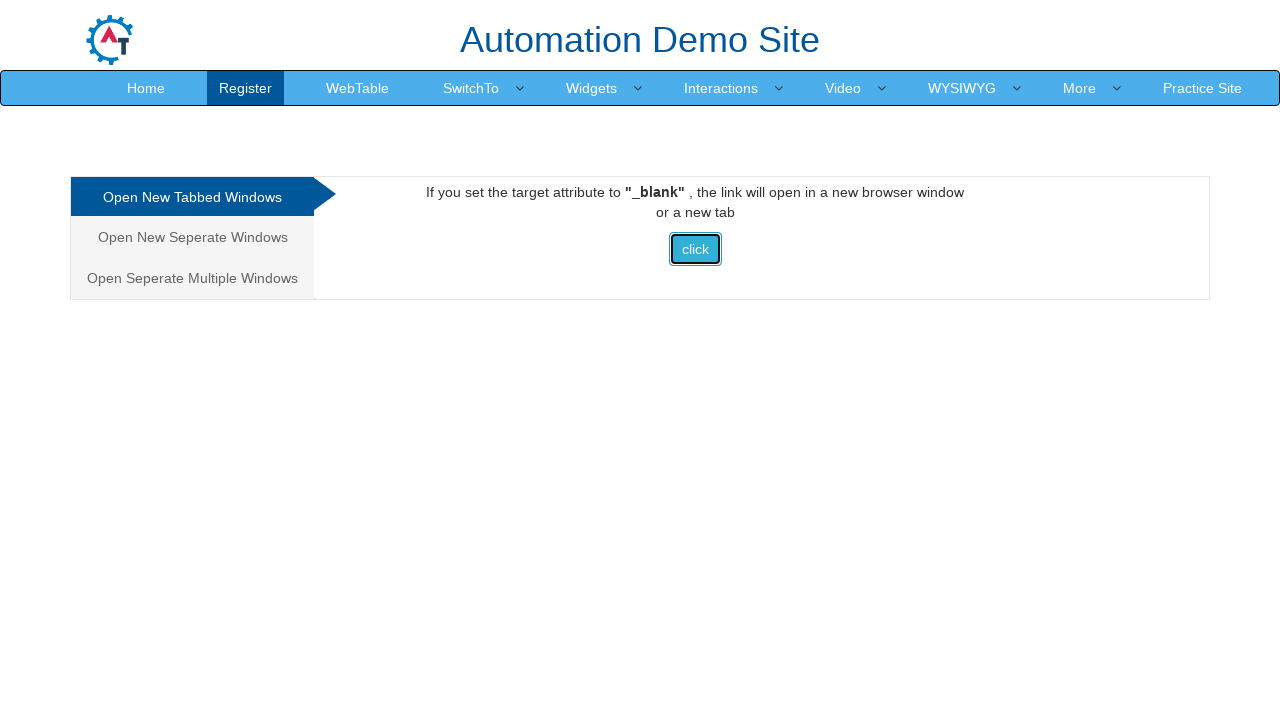